Tests keyboard input events by typing a letter and performing copy operations with keyboard shortcuts

Starting URL: https://training-support.net/selenium/input-events

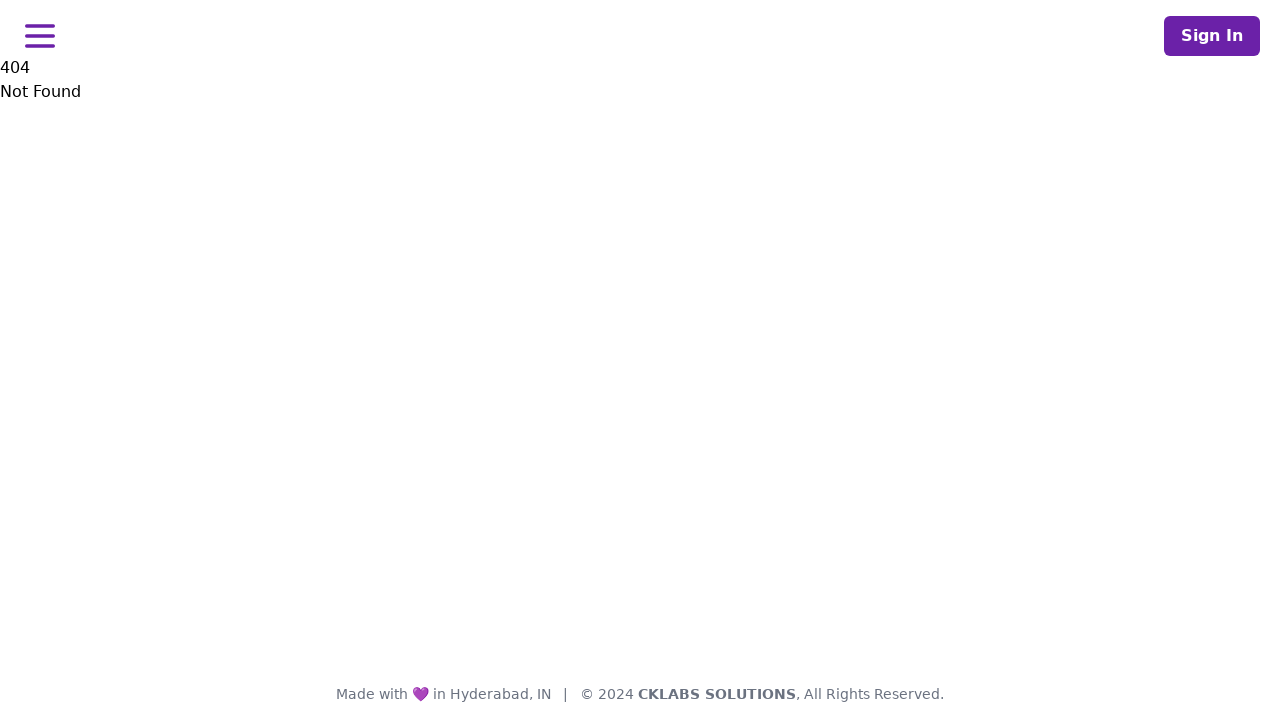

Typed the letter 'N' on the page
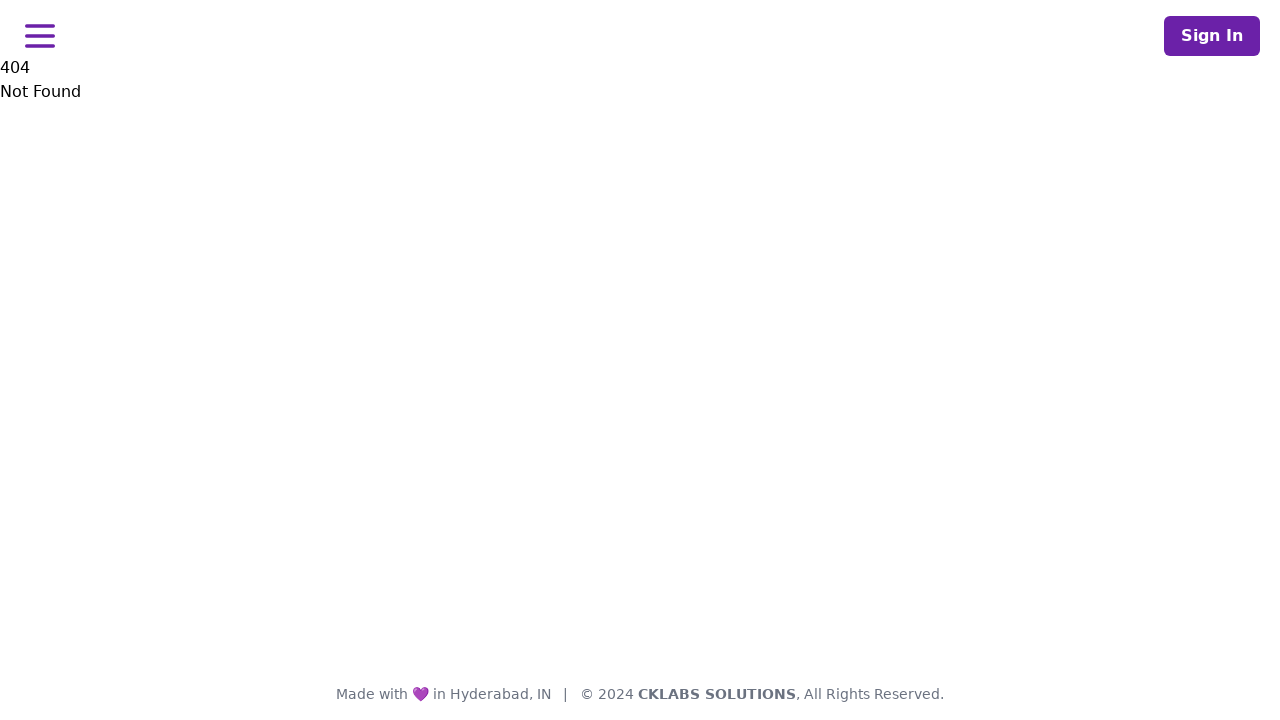

Selected all text with Ctrl+A keyboard shortcut
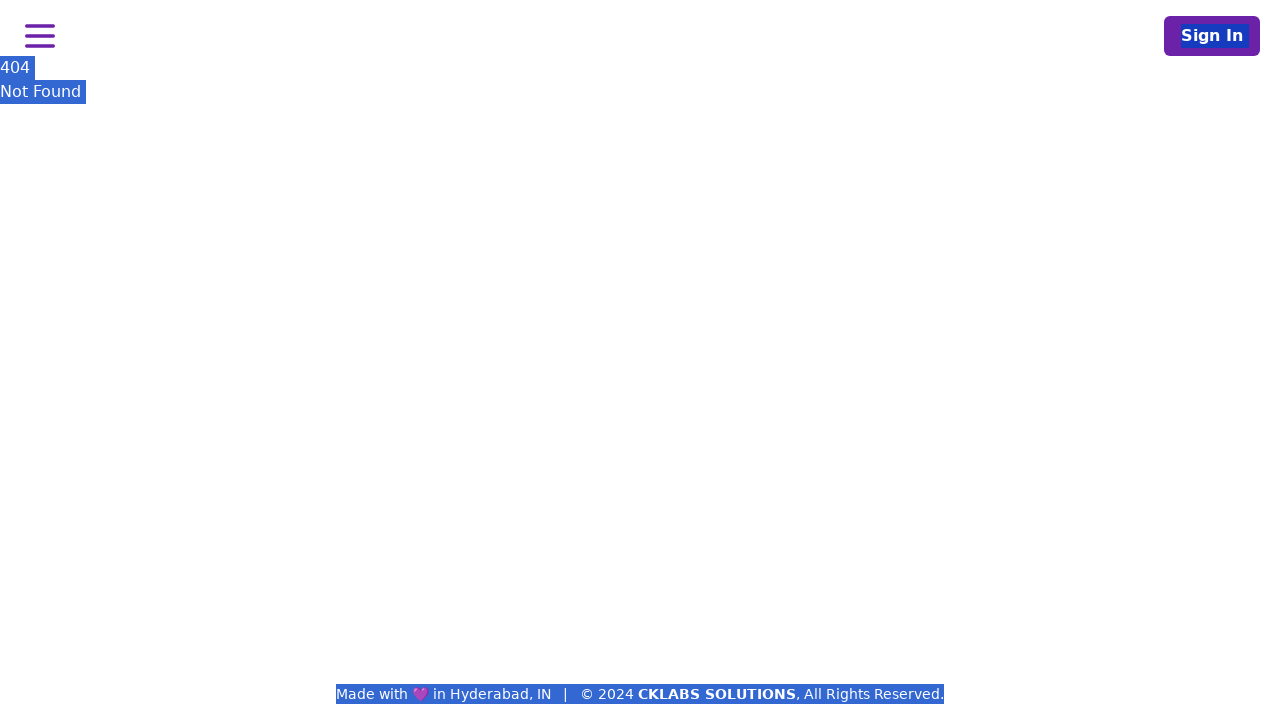

Copied selected text with Ctrl+C keyboard shortcut
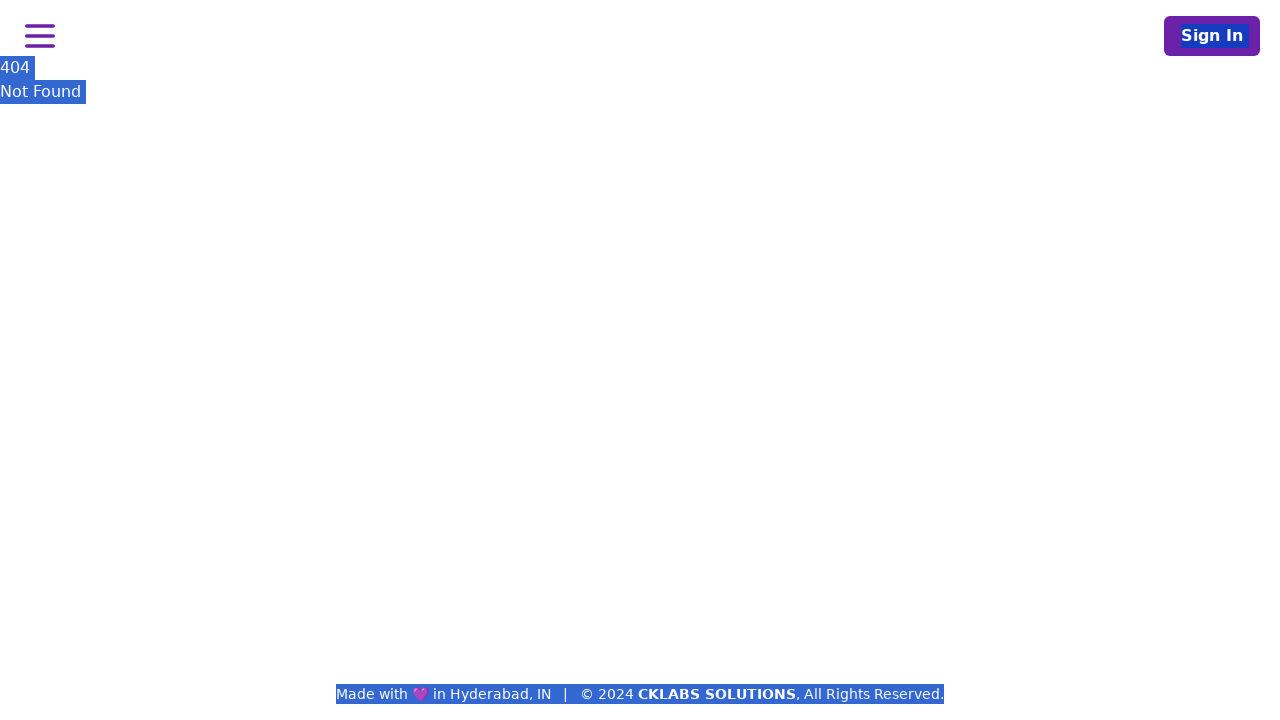

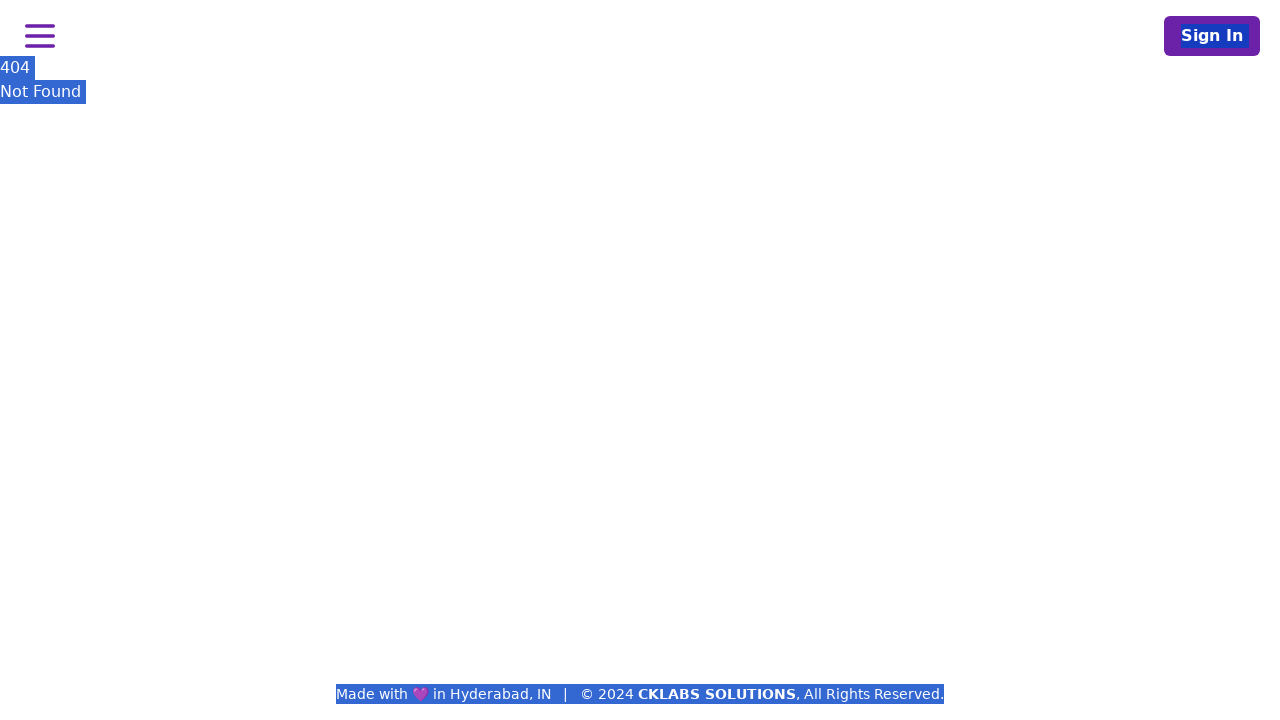